Tests dropdown selection by selecting an option using value "value3" to select "Option 3"

Starting URL: https://kristinek.github.io/site/examples/actions

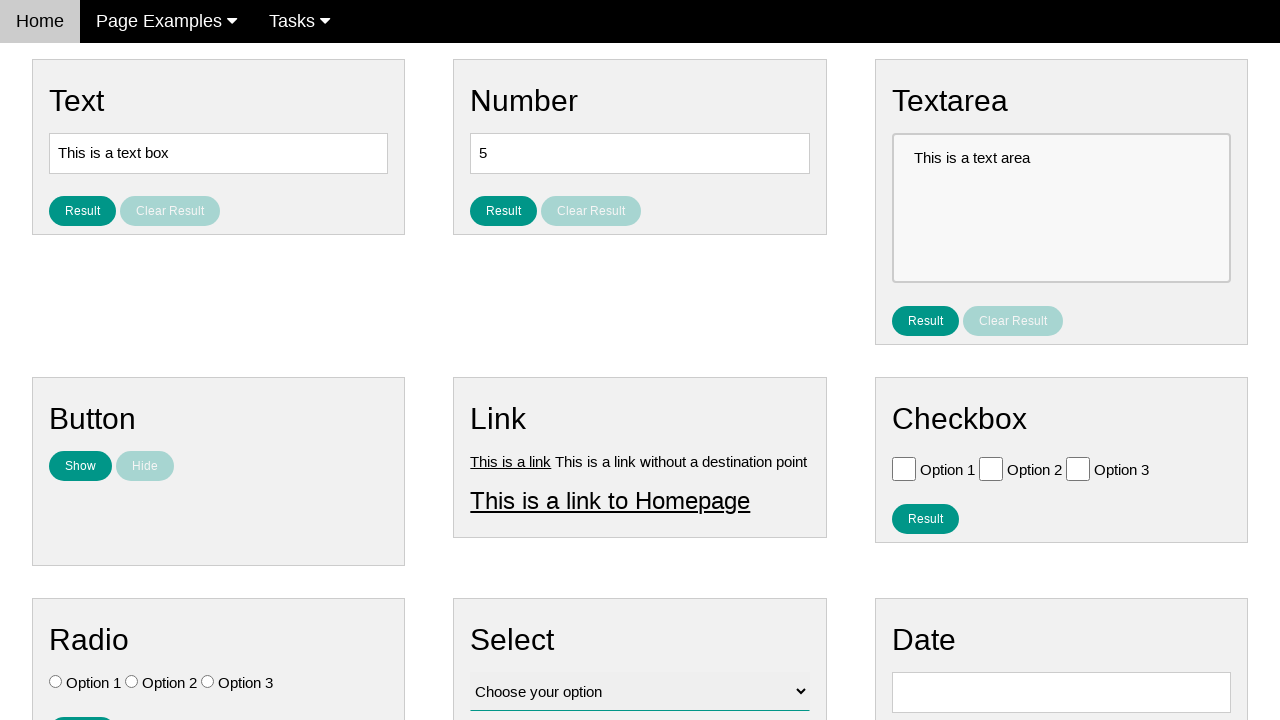

Navigated to dropdown selection example page
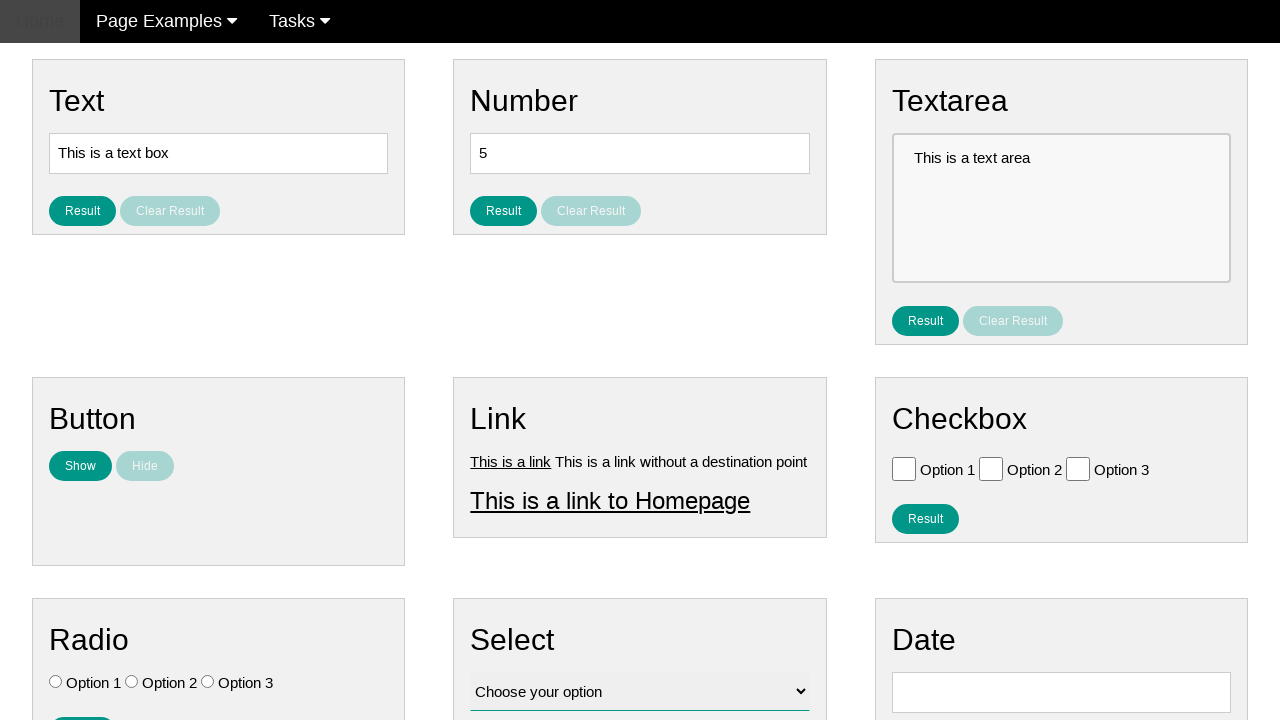

Selected 'Option 3' from dropdown using value 'value3' on select[name='vfb-12']
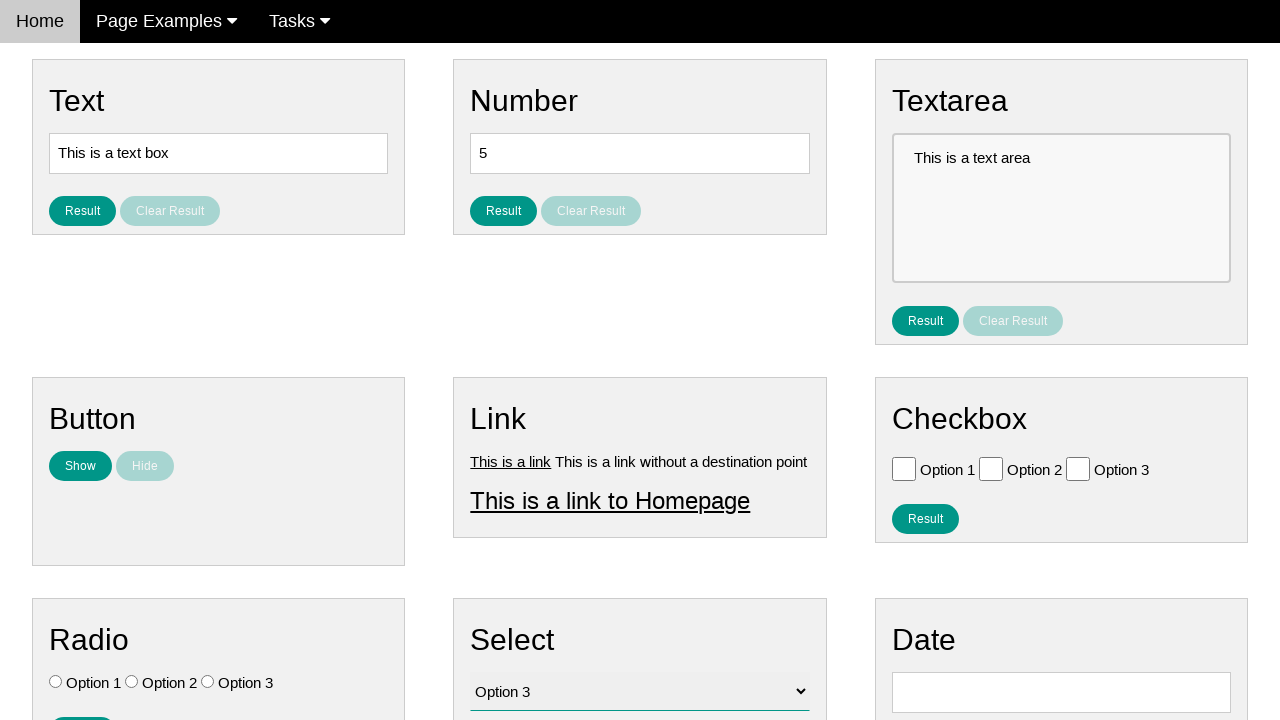

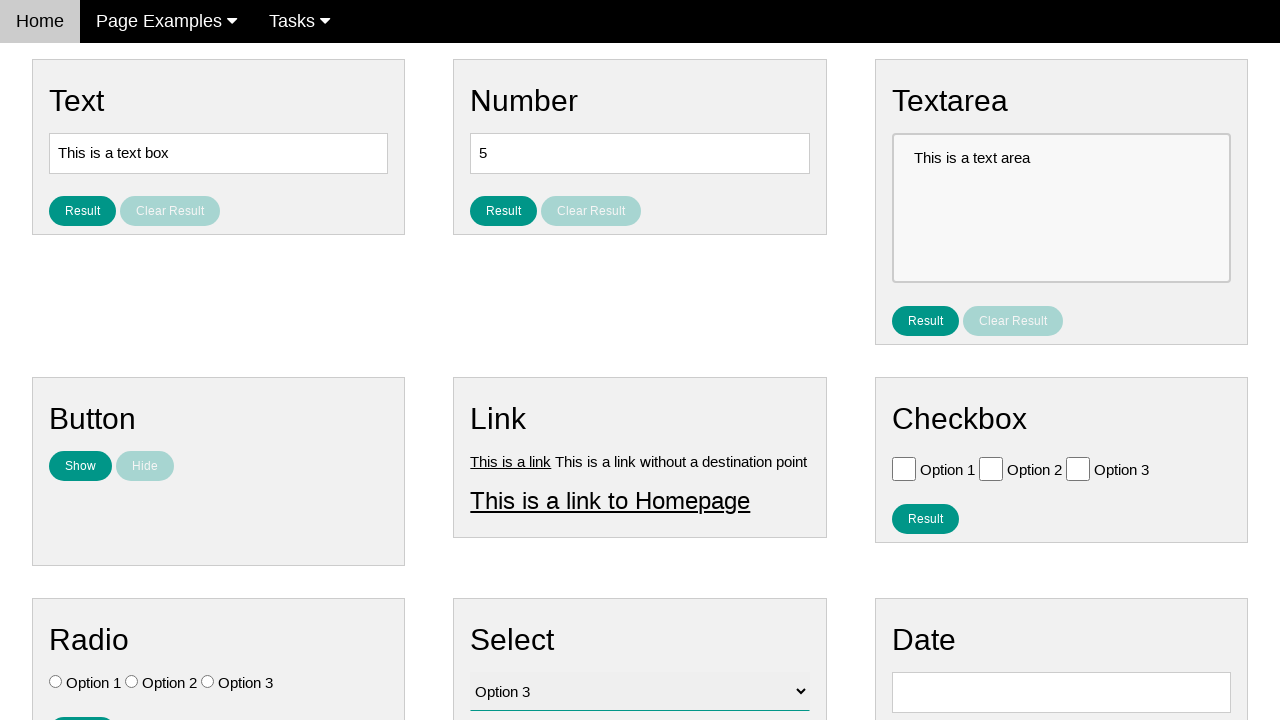